Tests dropdown selection functionality by selecting an option from a select menu

Starting URL: https://demoqa.com/select-menu

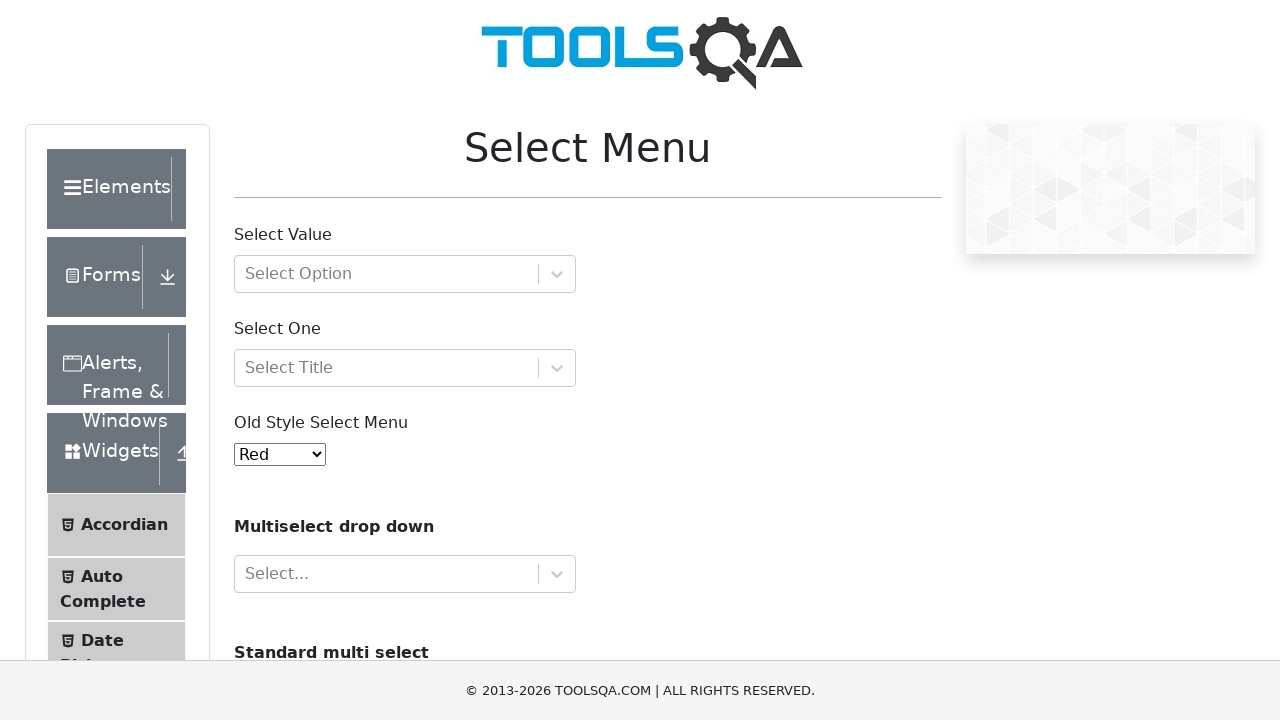

Navigated to DemoQA select menu page
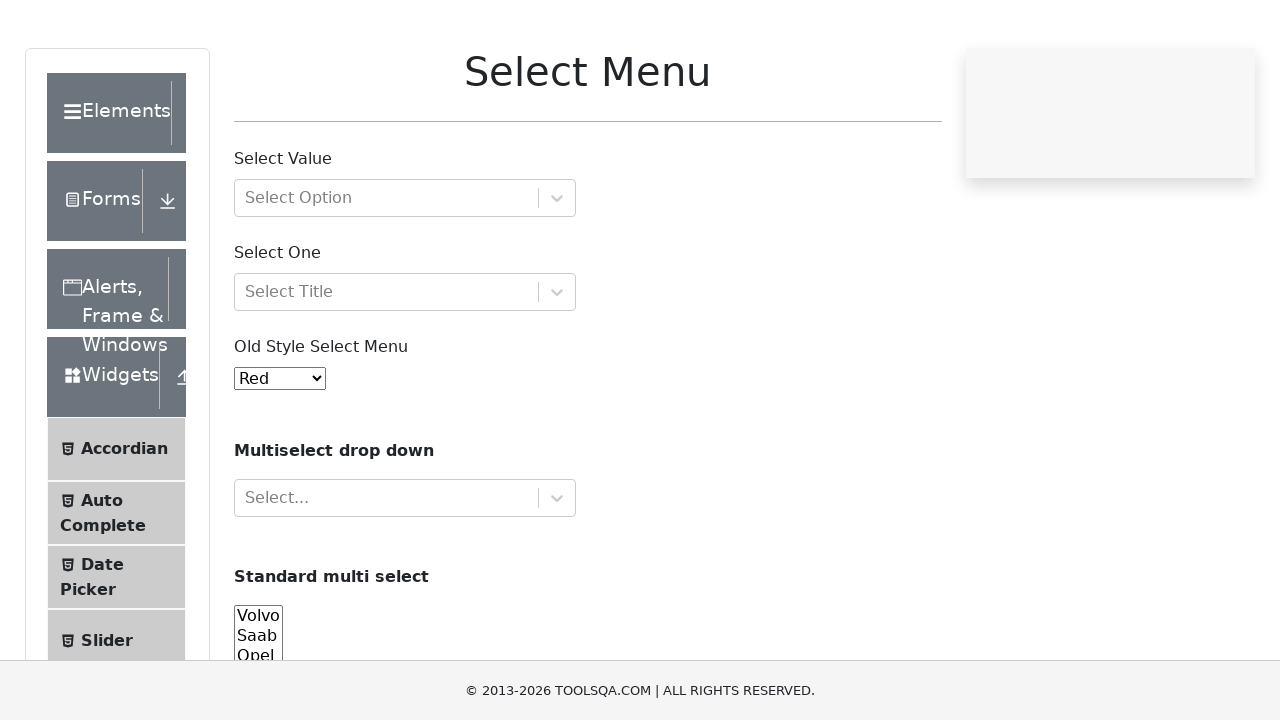

Selected 'Yellow' option from dropdown menu on #oldSelectMenu
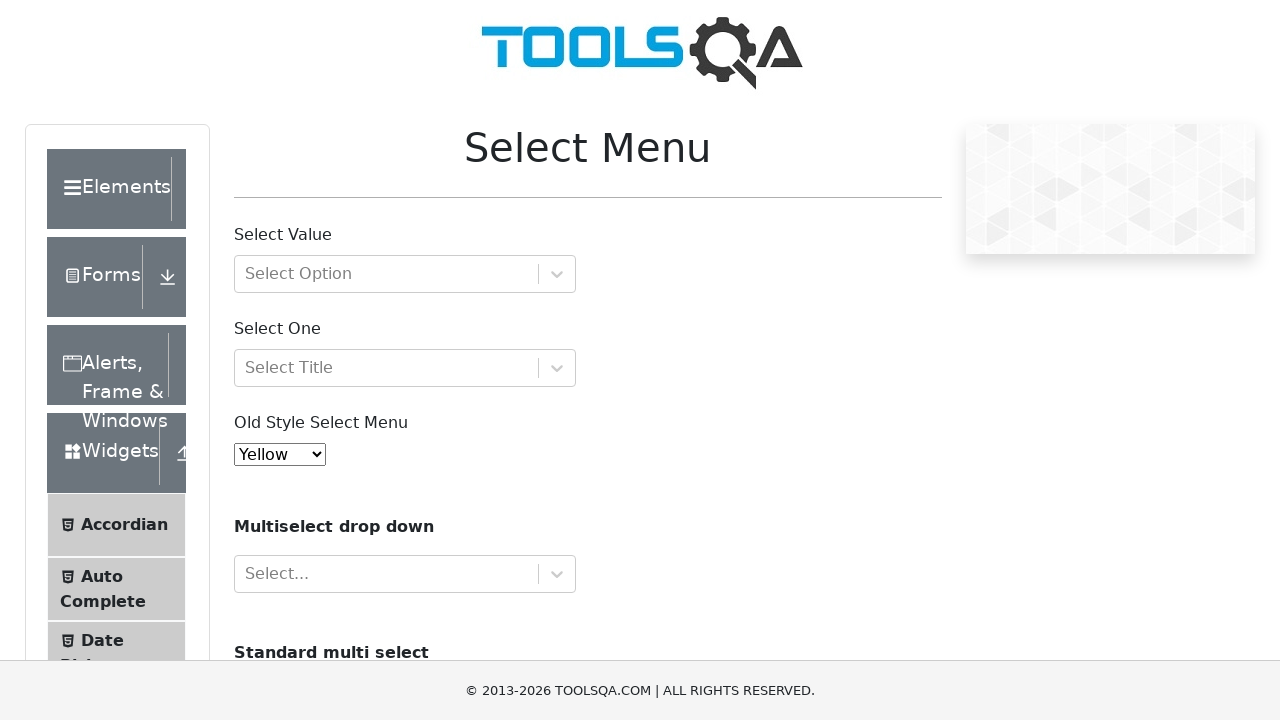

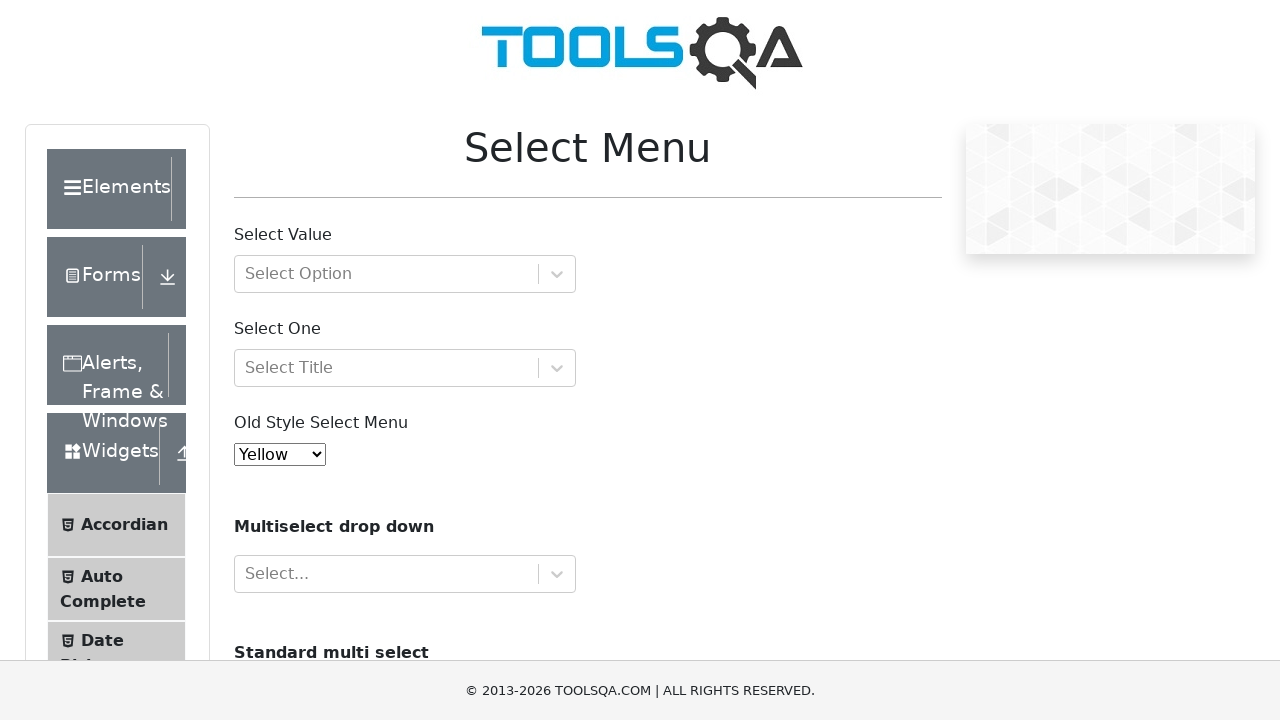